Tests browser window dimension management by setting the viewport to 500x500 pixels and loading a financial services website.

Starting URL: https://www.homecredit.co.in/en

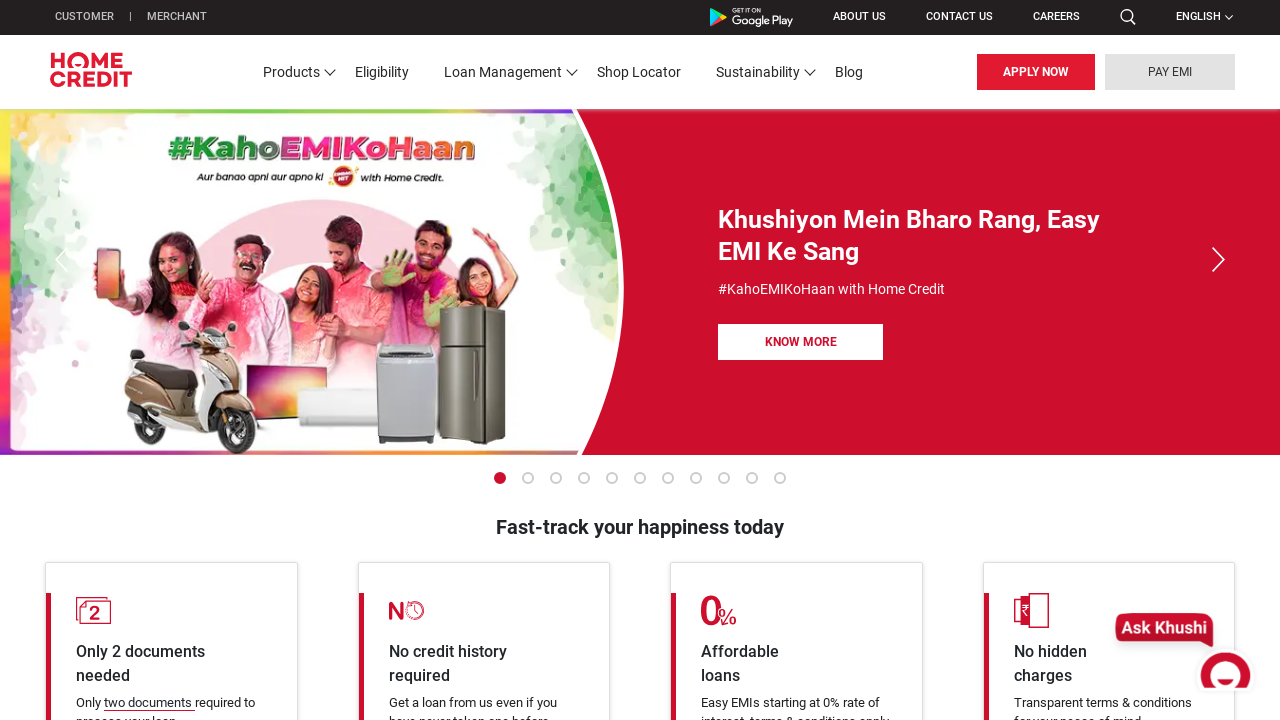

Set viewport size to 500x500 pixels for dimension management testing
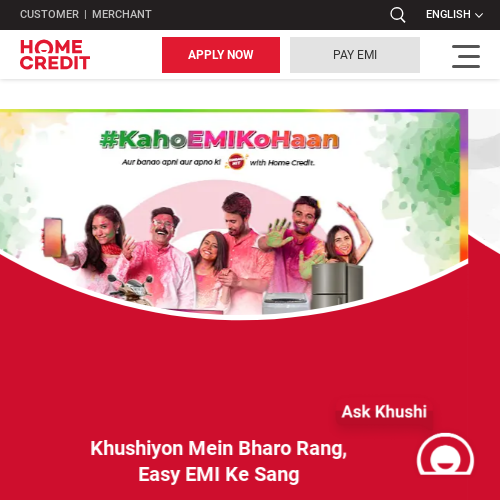

Financial services website loaded and DOM content ready
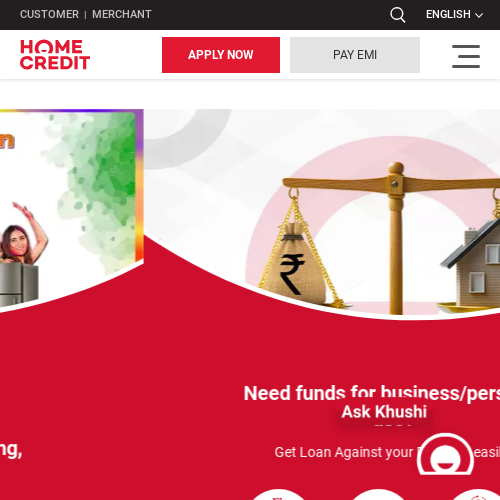

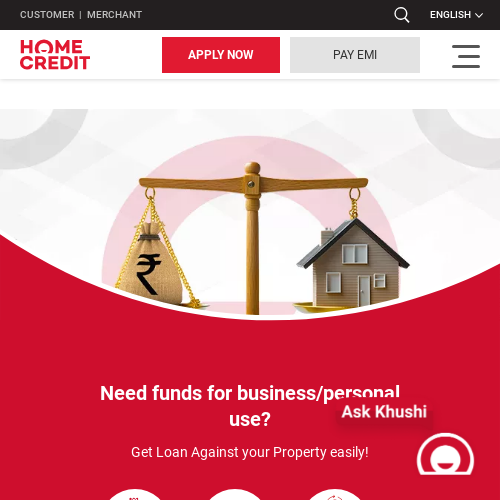